Tests JavaScript alert handling by triggering different types of alerts (simple alert, confirm dialog, and prompt dialog) and interacting with them

Starting URL: https://the-internet.herokuapp.com/javascript_alerts

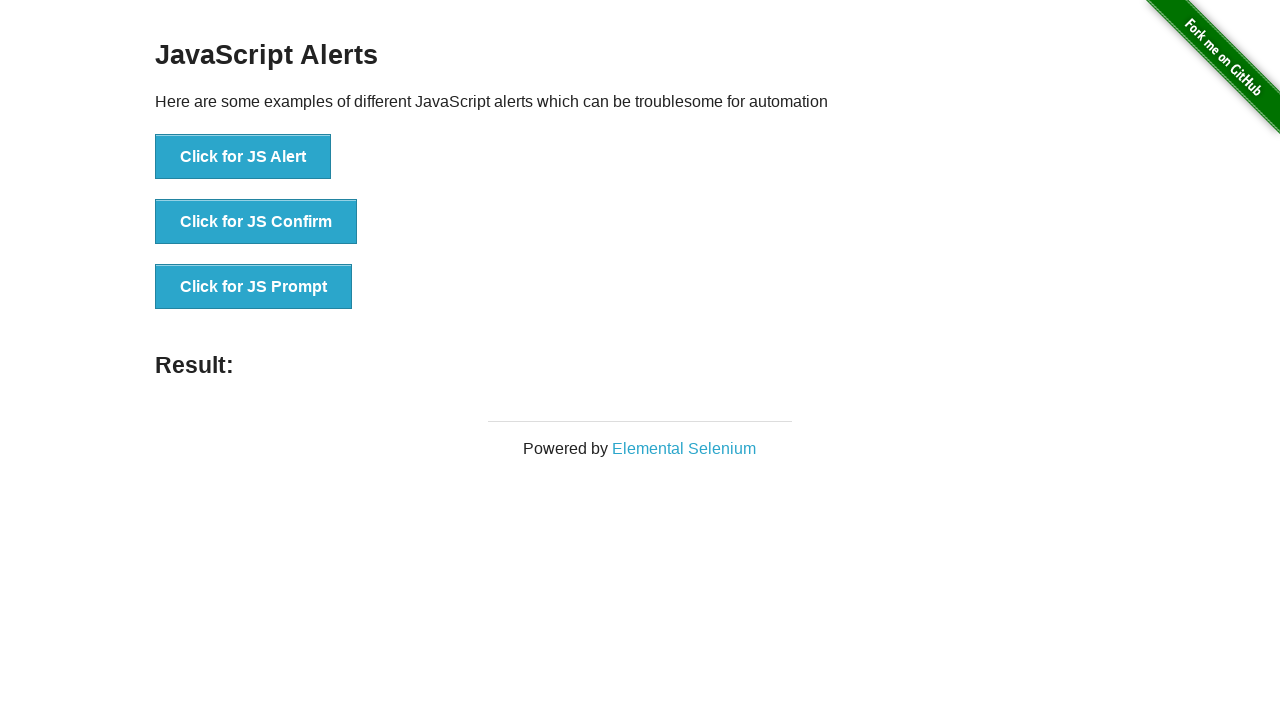

Clicked JS Alert button at (243, 157) on xpath=//button[text()='Click for JS Alert']
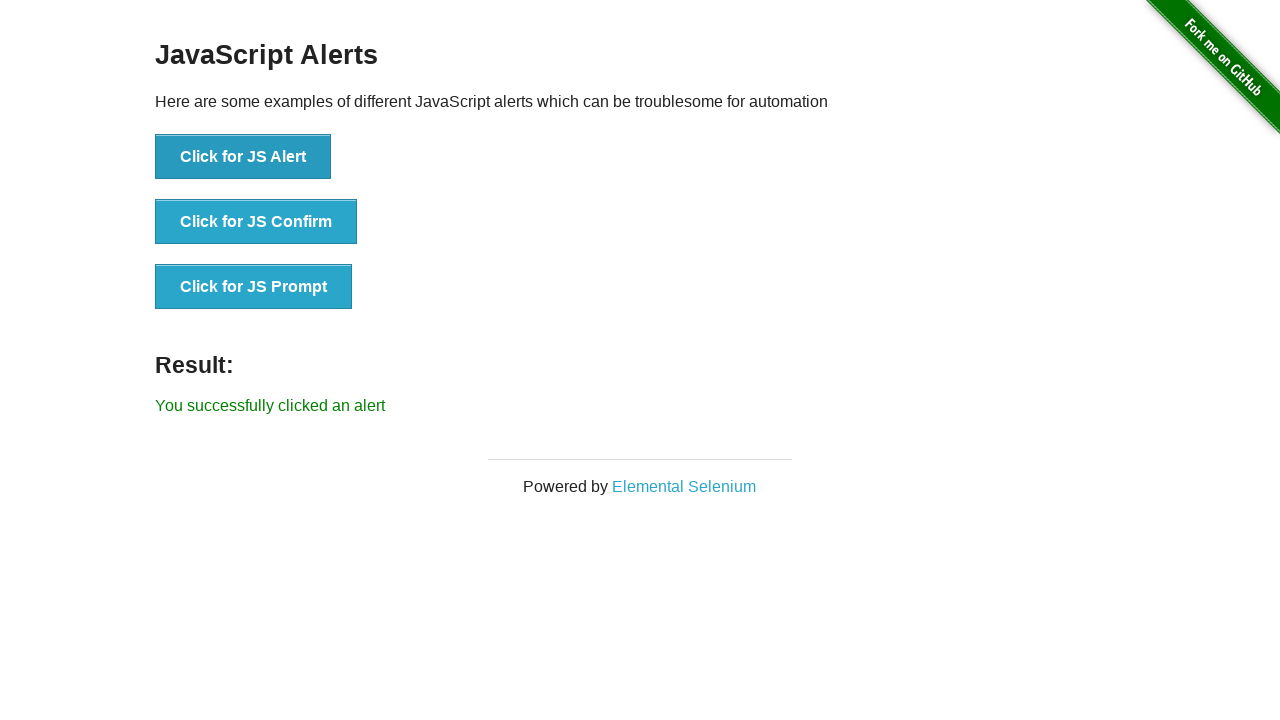

Set up dialog handler to accept alert
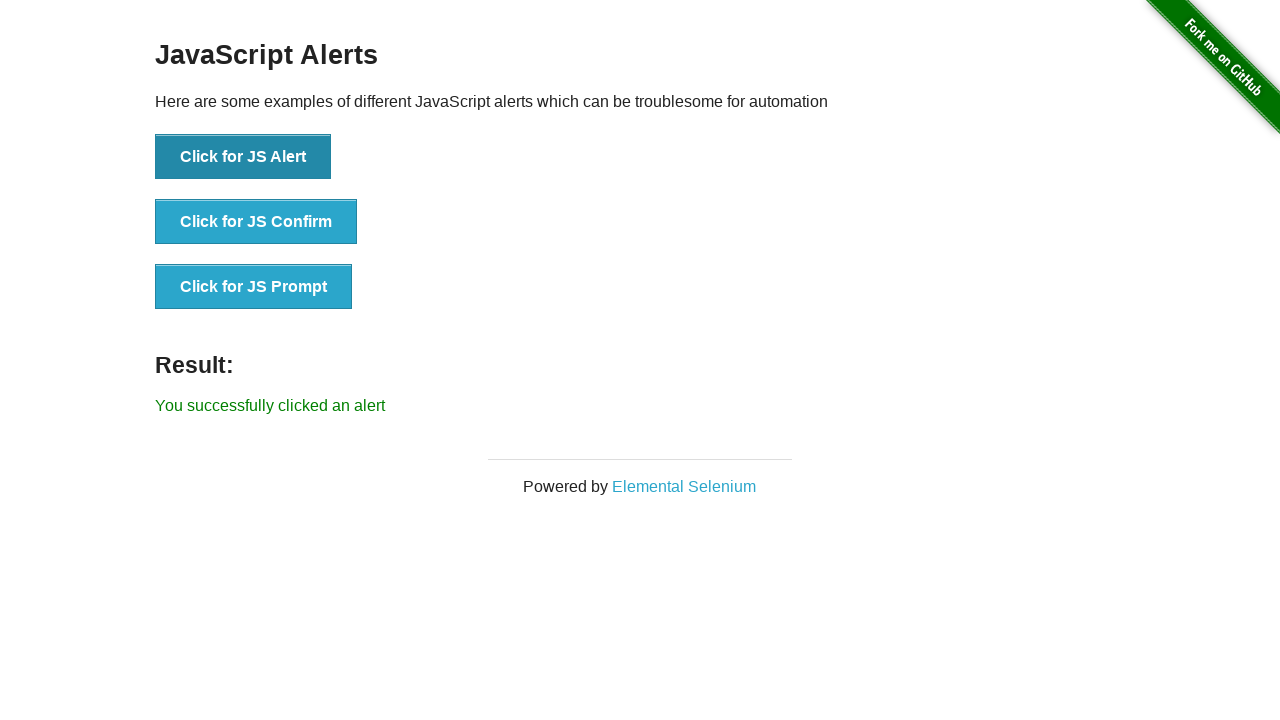

Clicked JS Confirm button at (256, 222) on xpath=//button[@onclick='jsConfirm()']
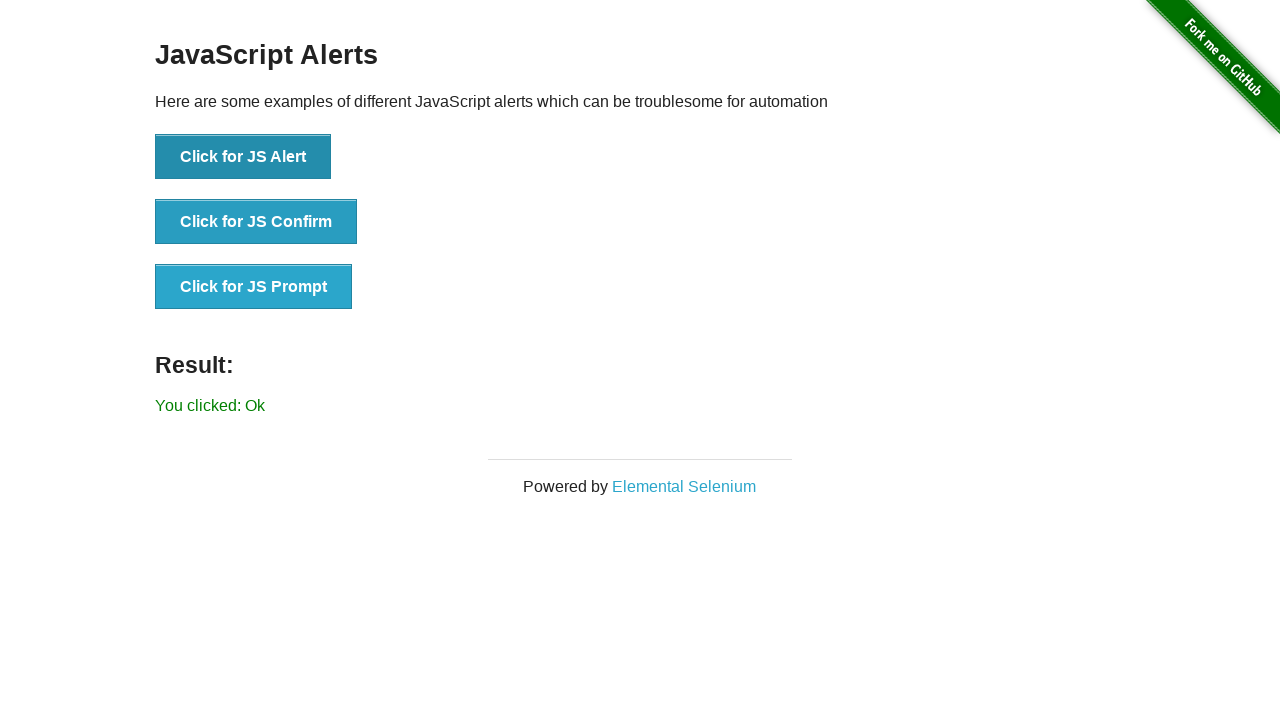

Set up dialog handler to dismiss confirm dialog
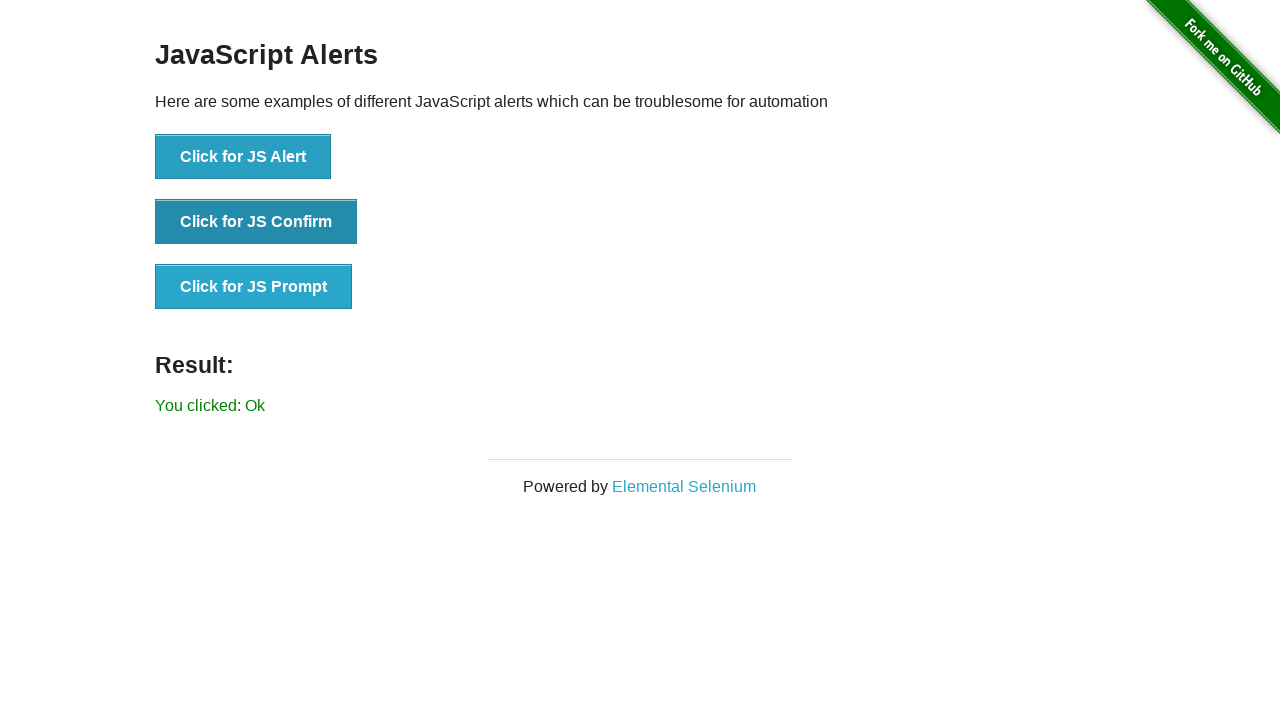

Set up dialog handler for prompt with 'Text Entered' input
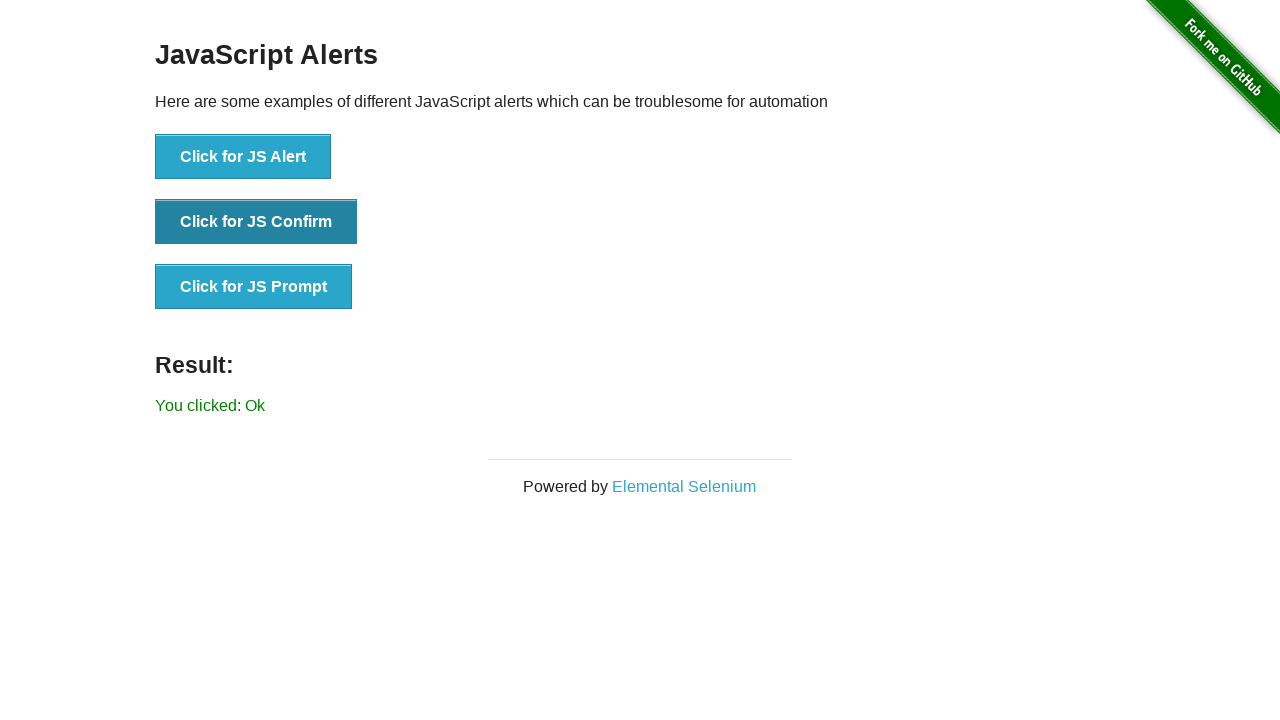

Clicked JS Prompt button and entered text in prompt dialog at (254, 287) on xpath=//button[text()='Click for JS Prompt']
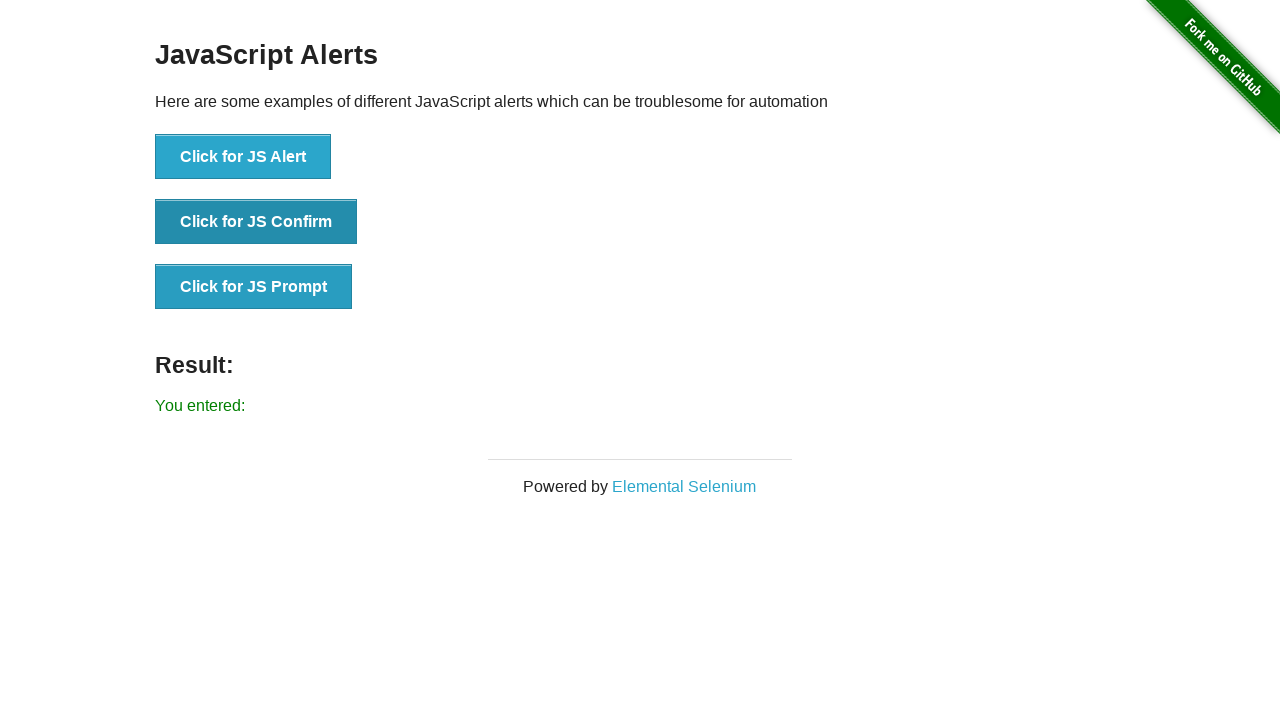

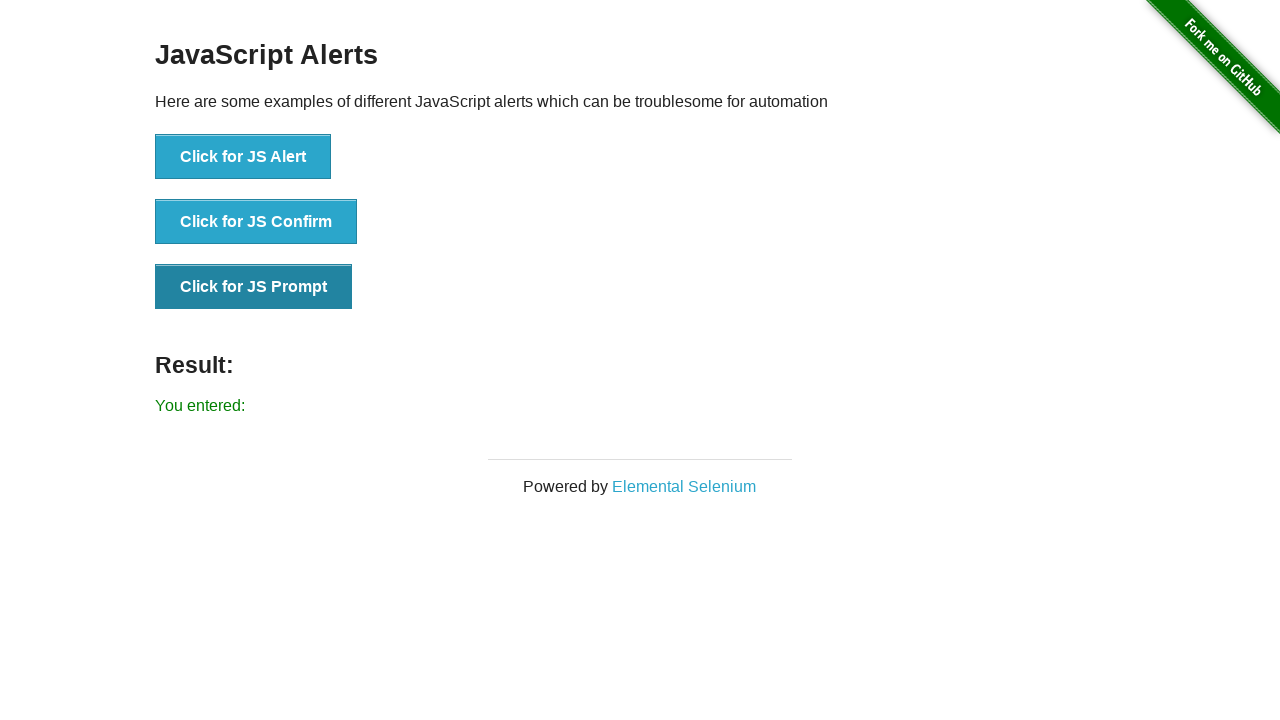